Tests scrolling functionality by scrolling to a hidden button and clicking it

Starting URL: http://www.uitestingplayground.com/scrollbars

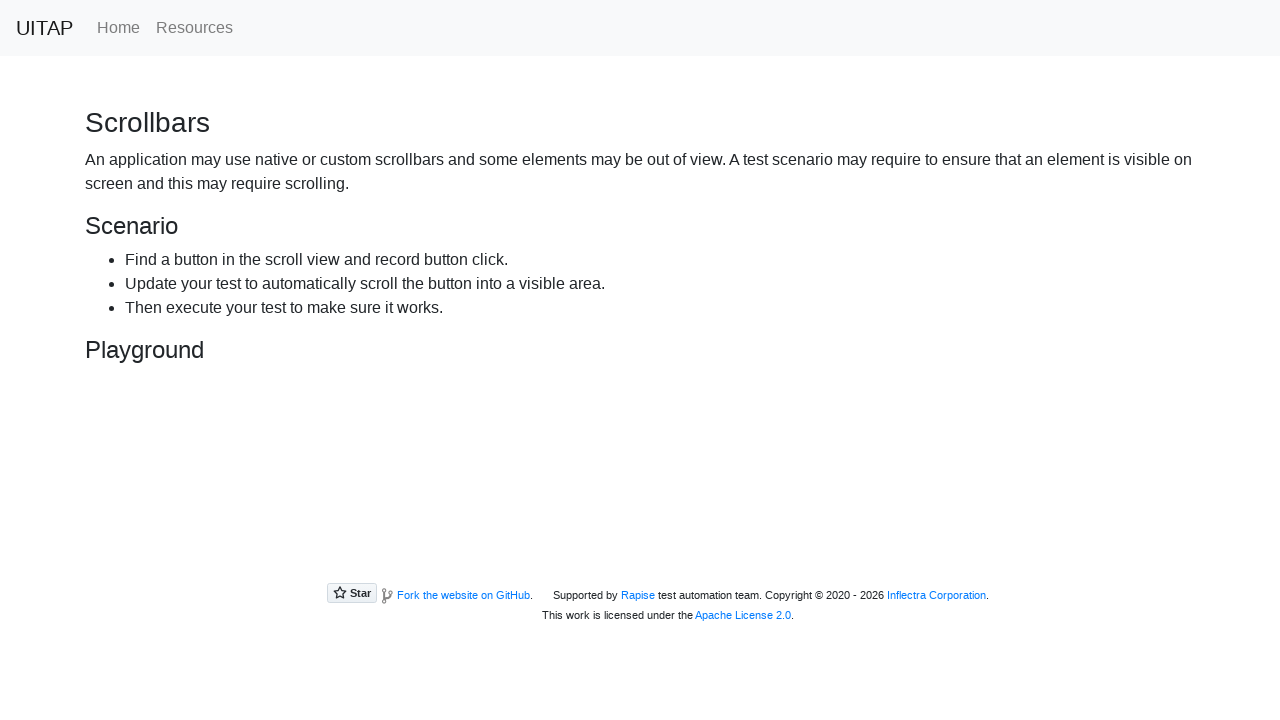

Scrolled hidden button into view
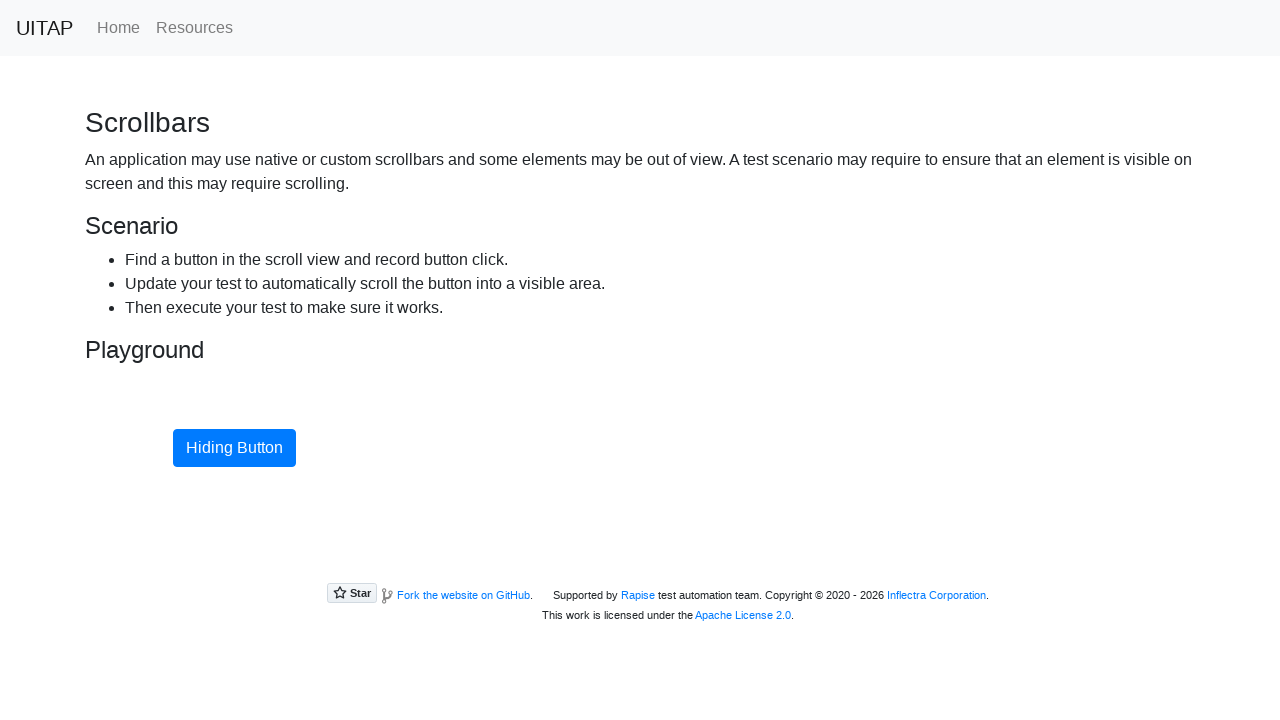

Clicked the hidden button at (234, 448) on #hidingButton
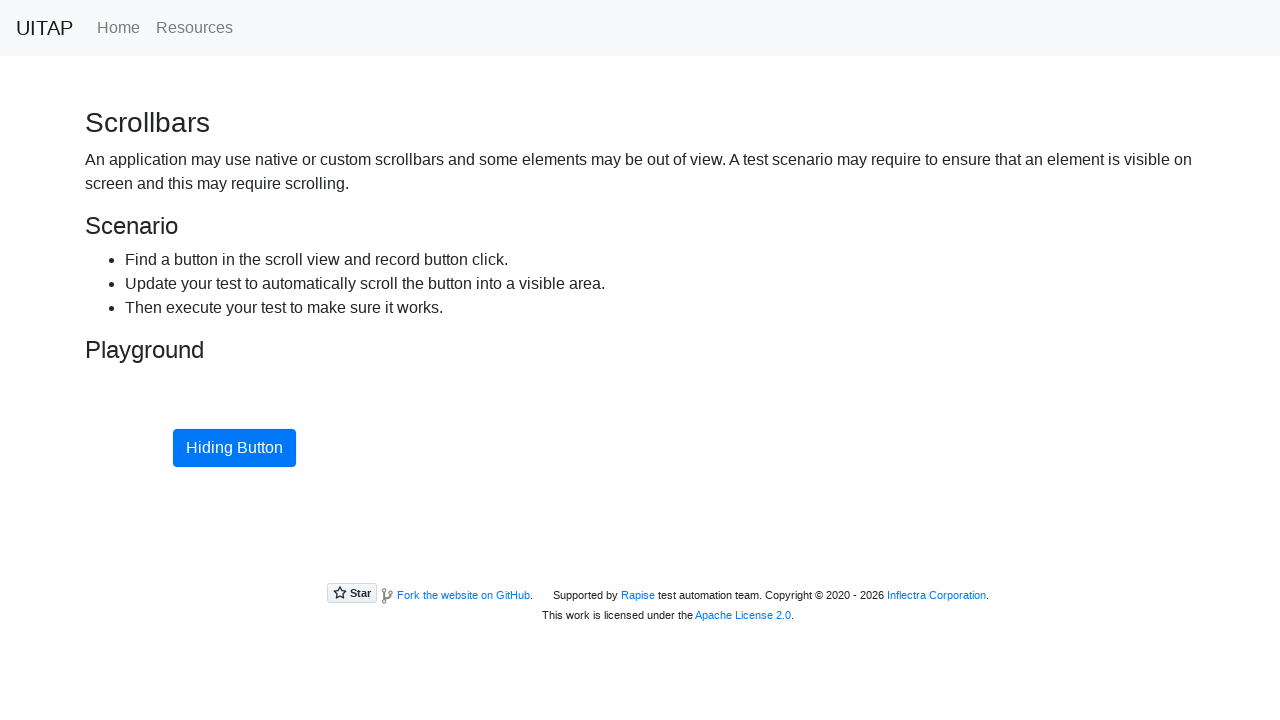

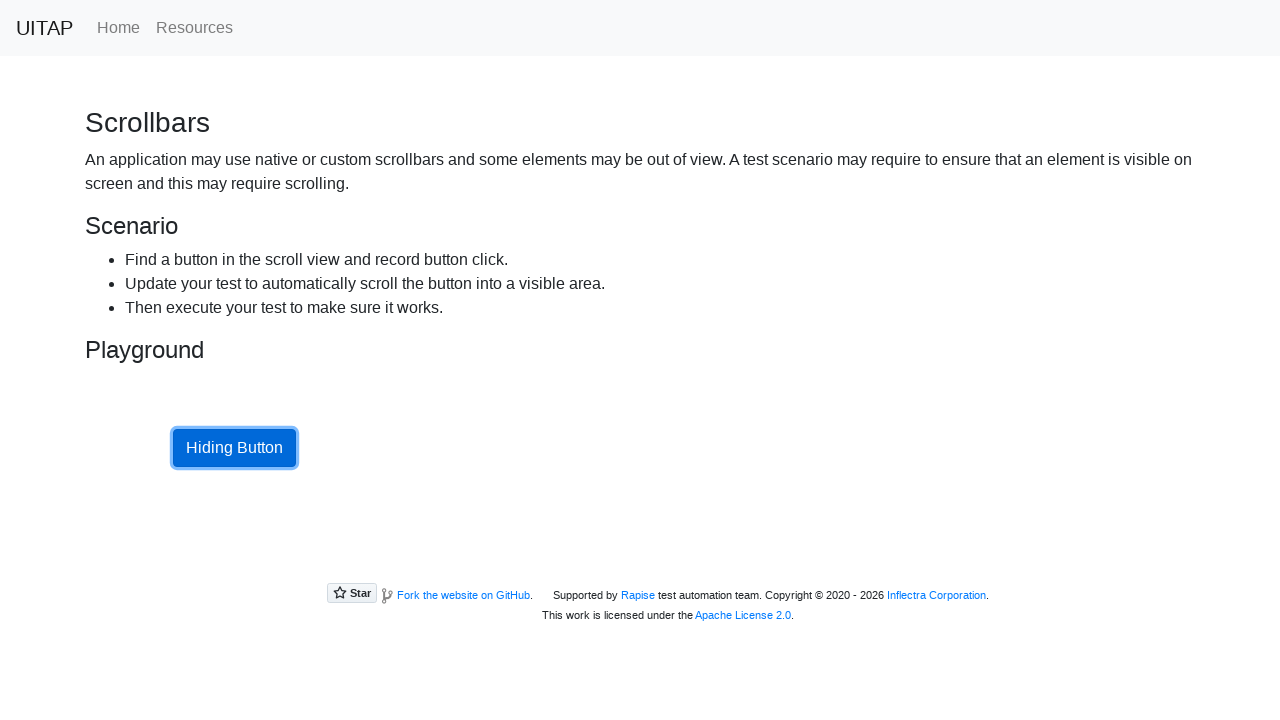